Tests filling login form fields including email, password, and password confirmation

Starting URL: https://lm.skillbox.cc/qa_tester/module05/practice1/

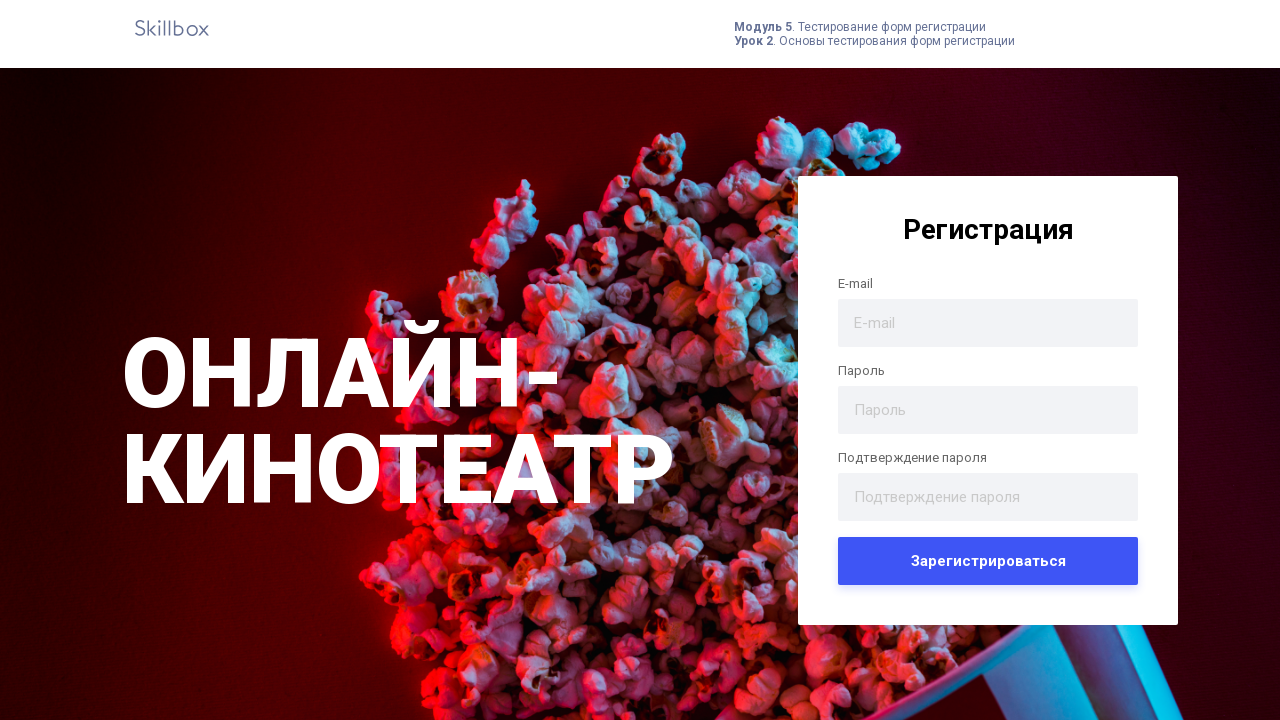

Filled email field with 'idfield@test.com' on #email
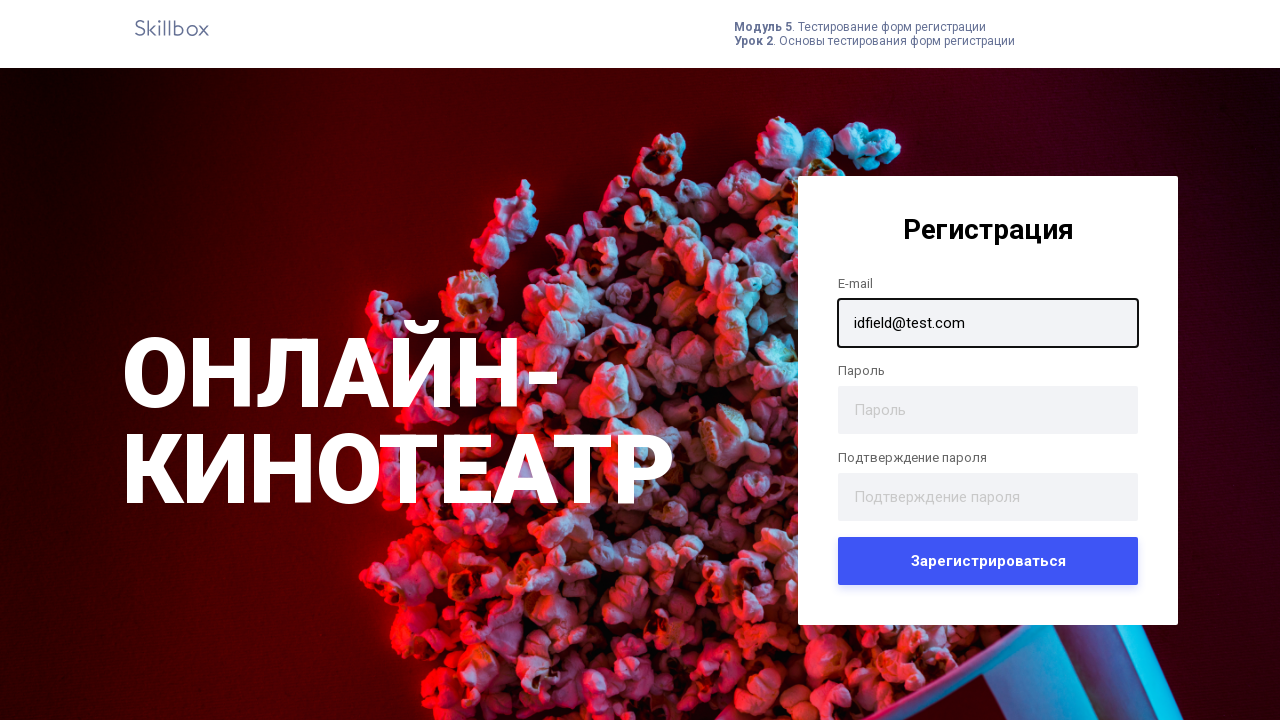

Filled password field with '123qwerty' on input[name='password']
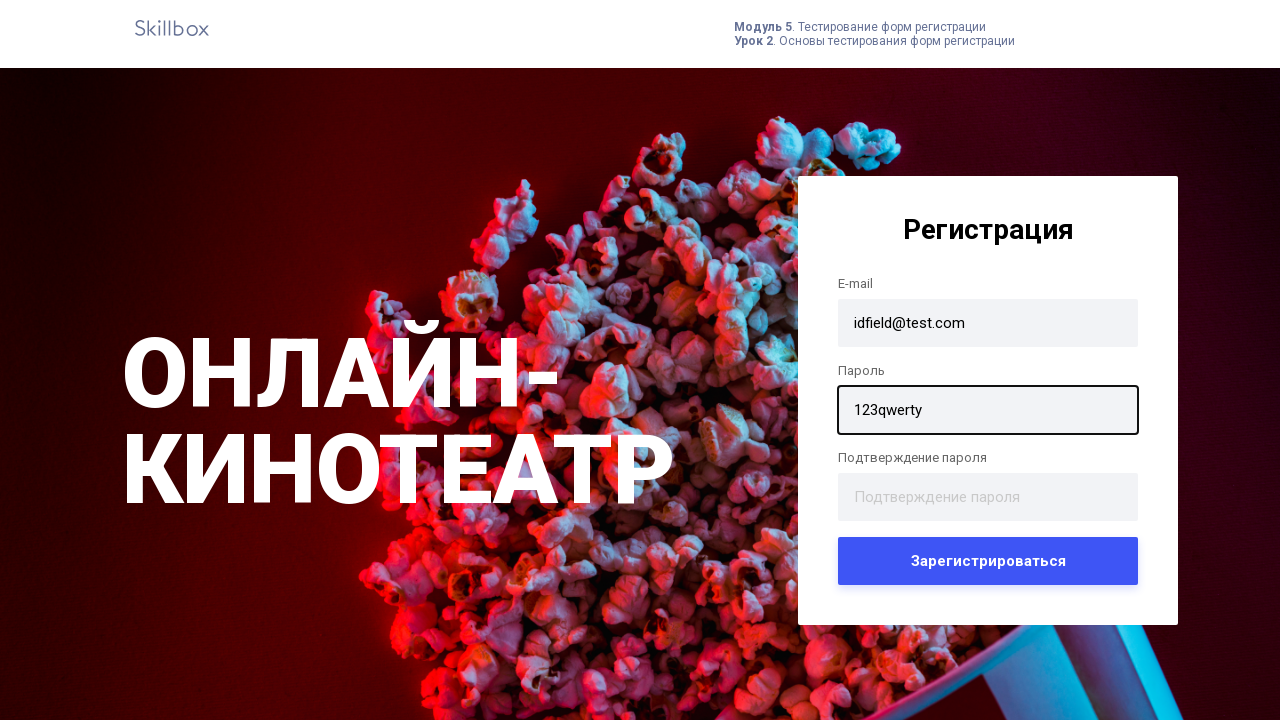

Filled password confirmation field with '123qwerty' on #confirm_password
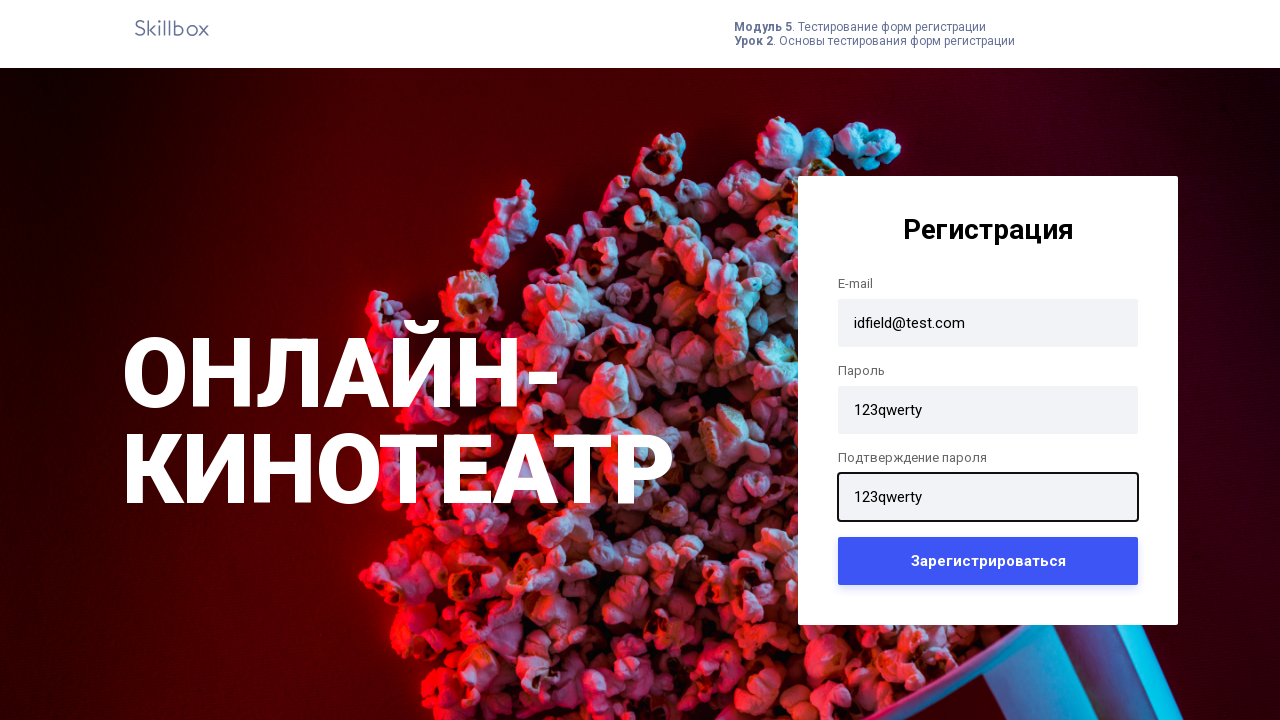

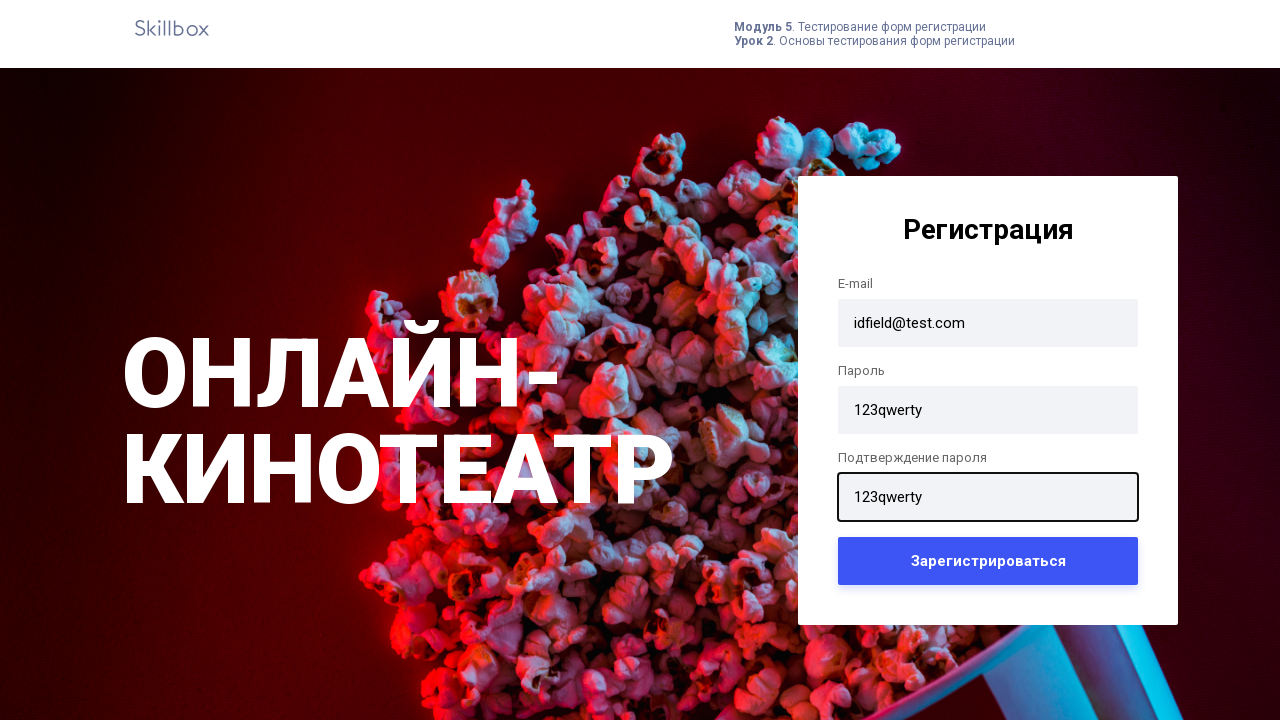